Tests A/B test opt-out functionality by visiting the split testing page, adding an opt-out cookie, refreshing the page, and verifying the heading changes to indicate no A/B test is active.

Starting URL: http://the-internet.herokuapp.com/abtest

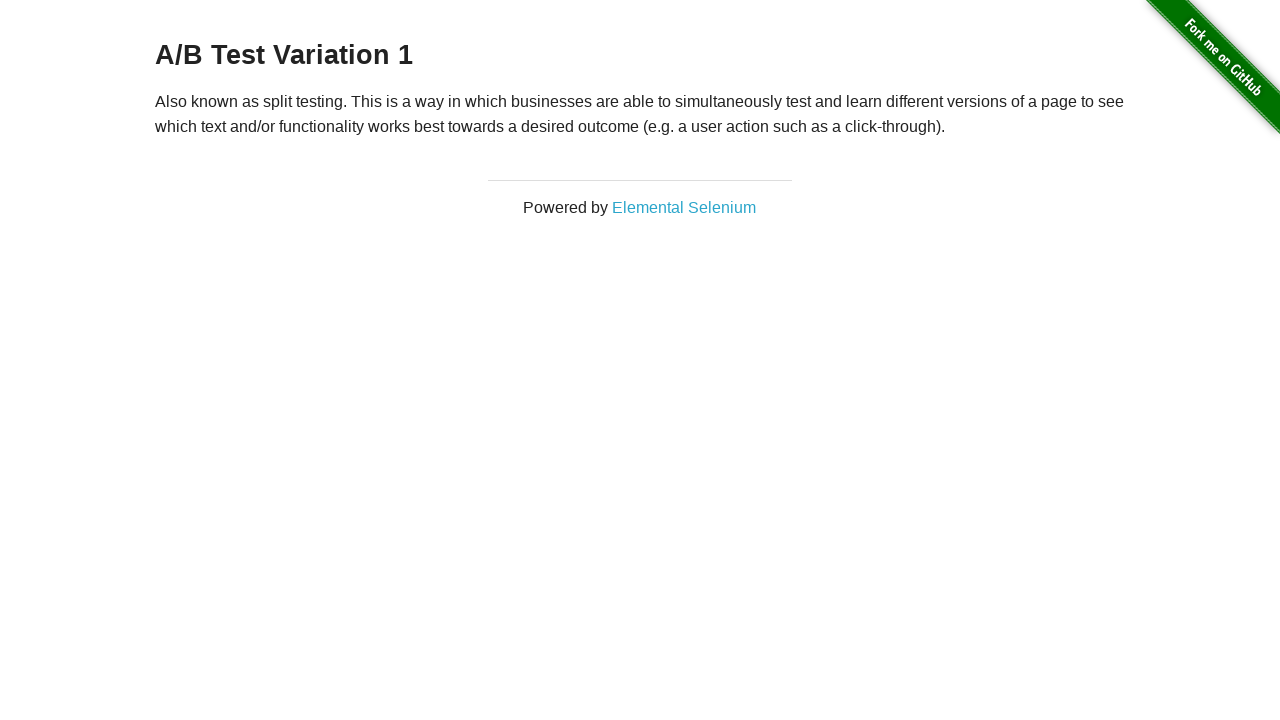

Navigated to A/B test page
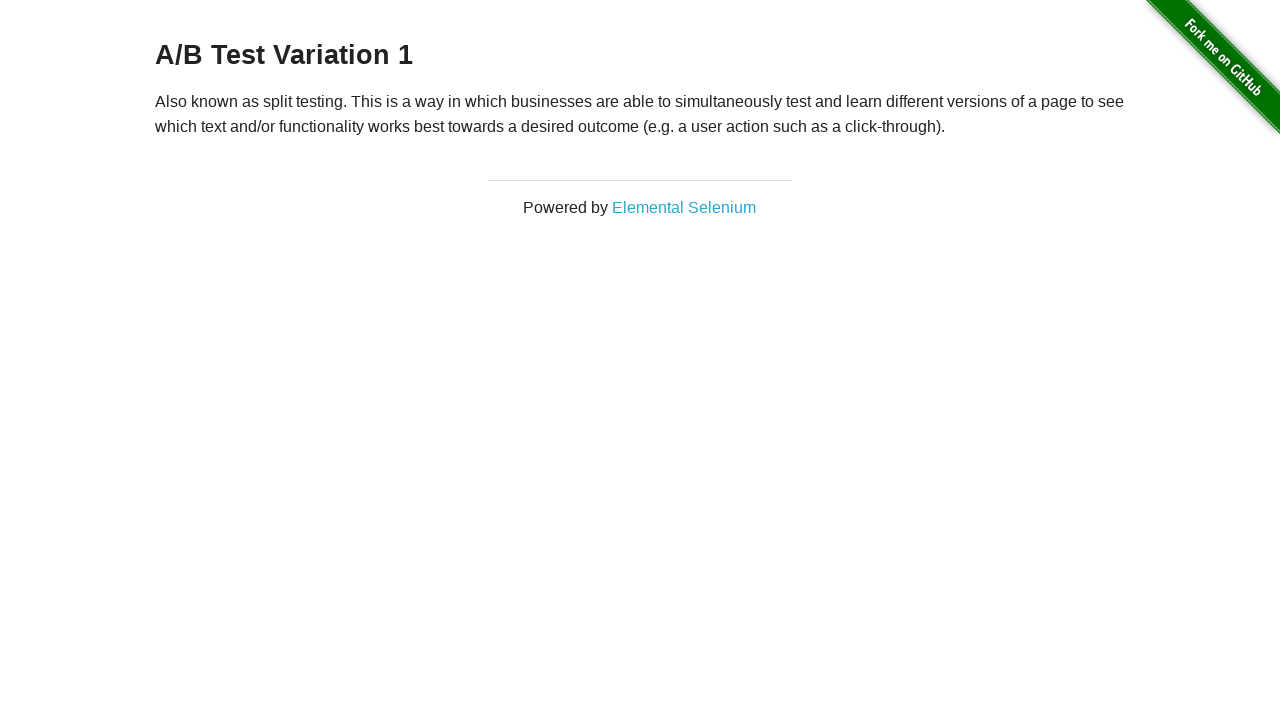

Located h3 heading element
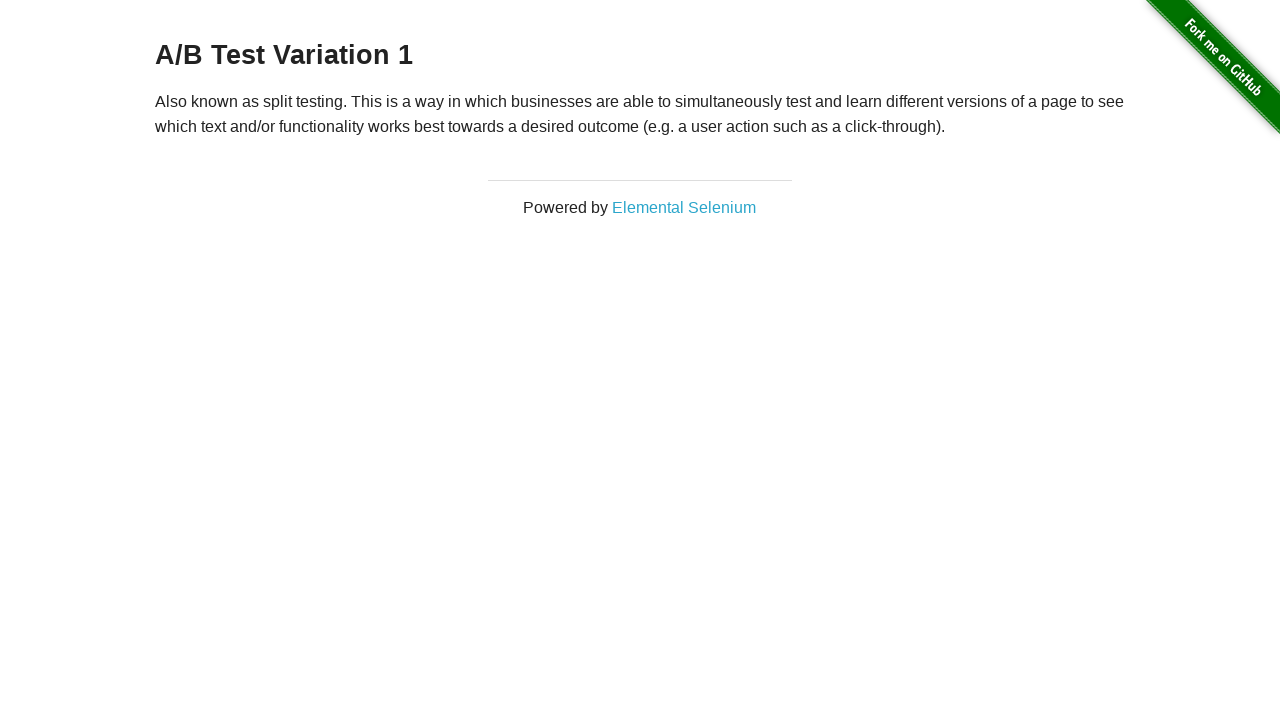

Retrieved heading text: 'A/B Test Variation 1'
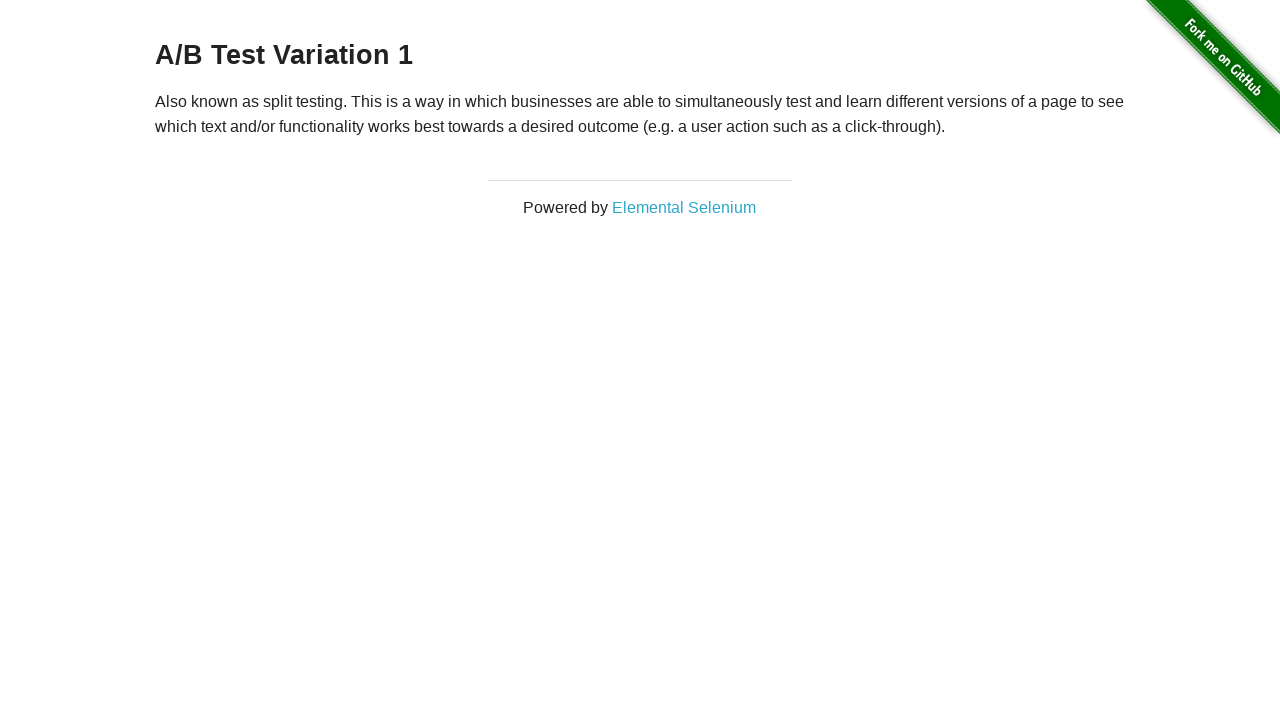

Added optimizelyOptOut cookie to opt out of A/B test
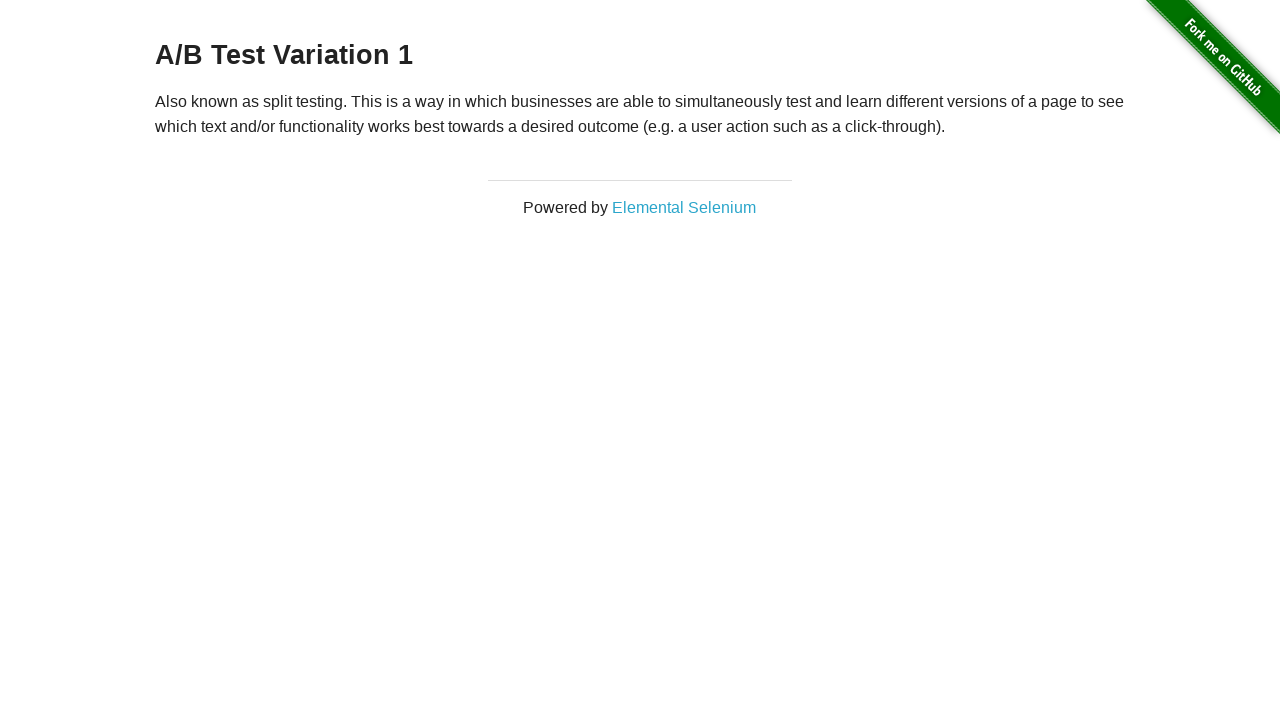

Reloaded page after adding opt-out cookie
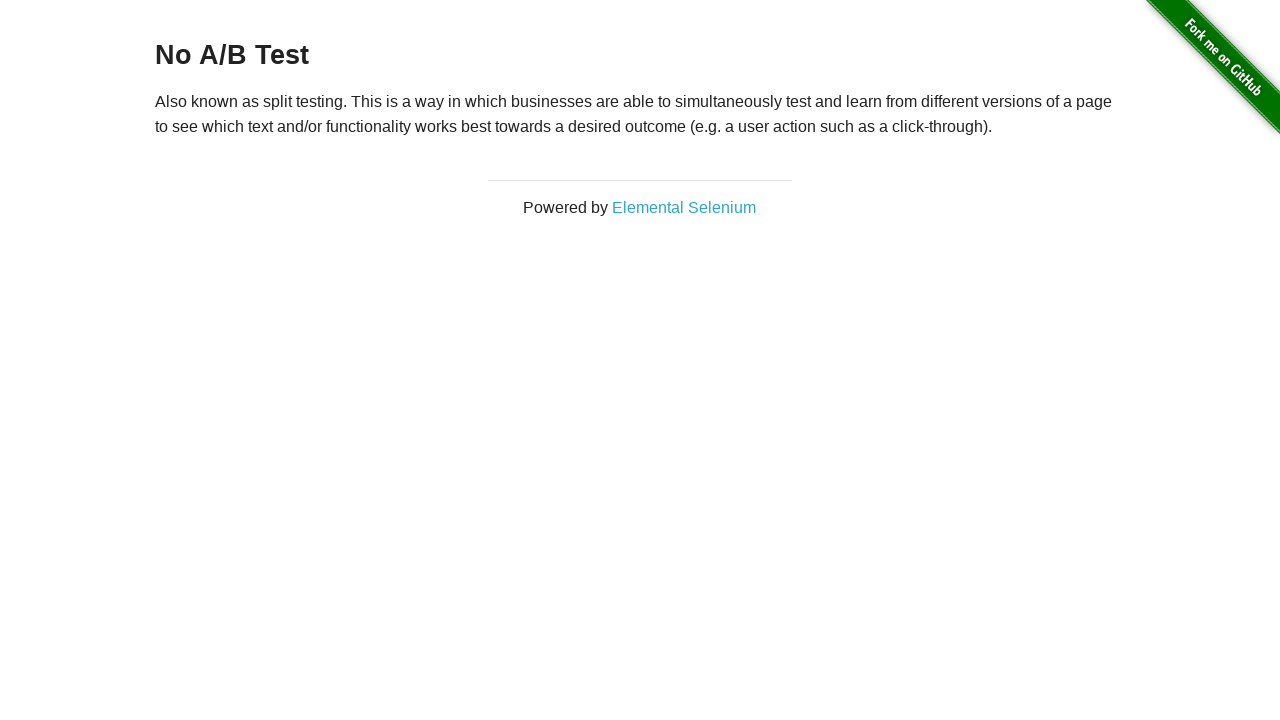

Retrieved updated heading text: 'No A/B Test'
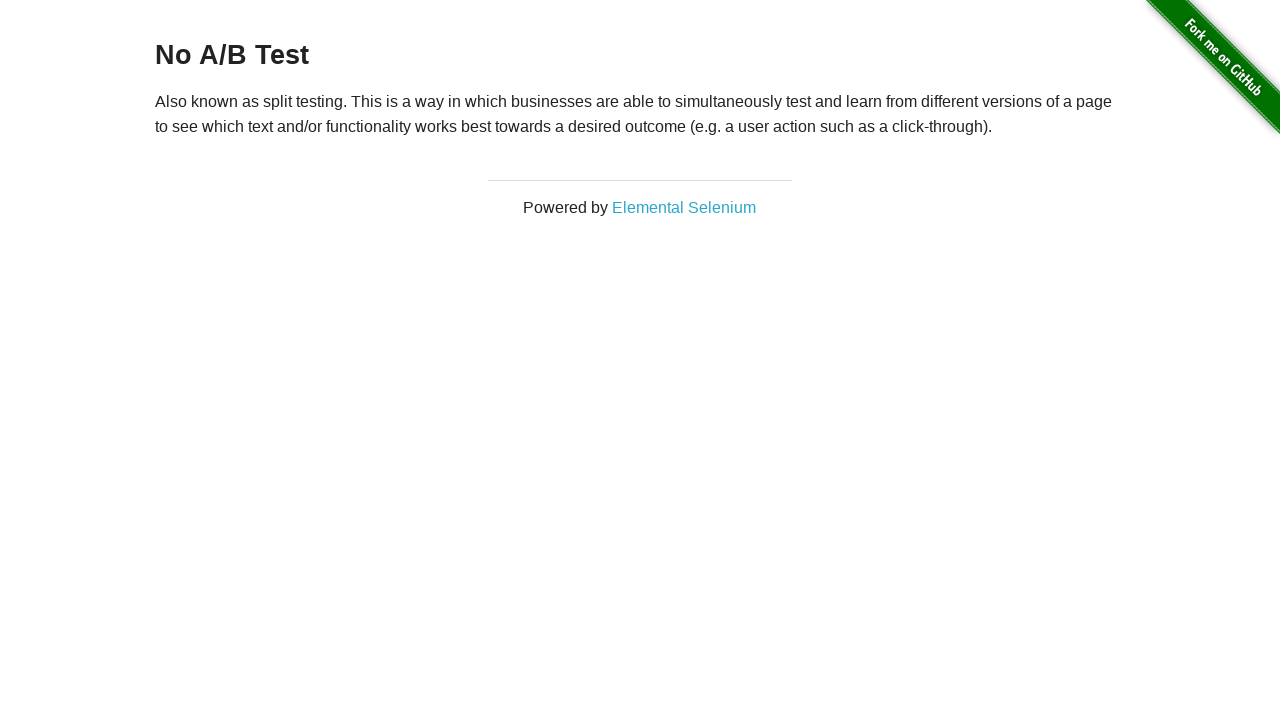

Verified heading text is 'No A/B Test' - opt-out successful
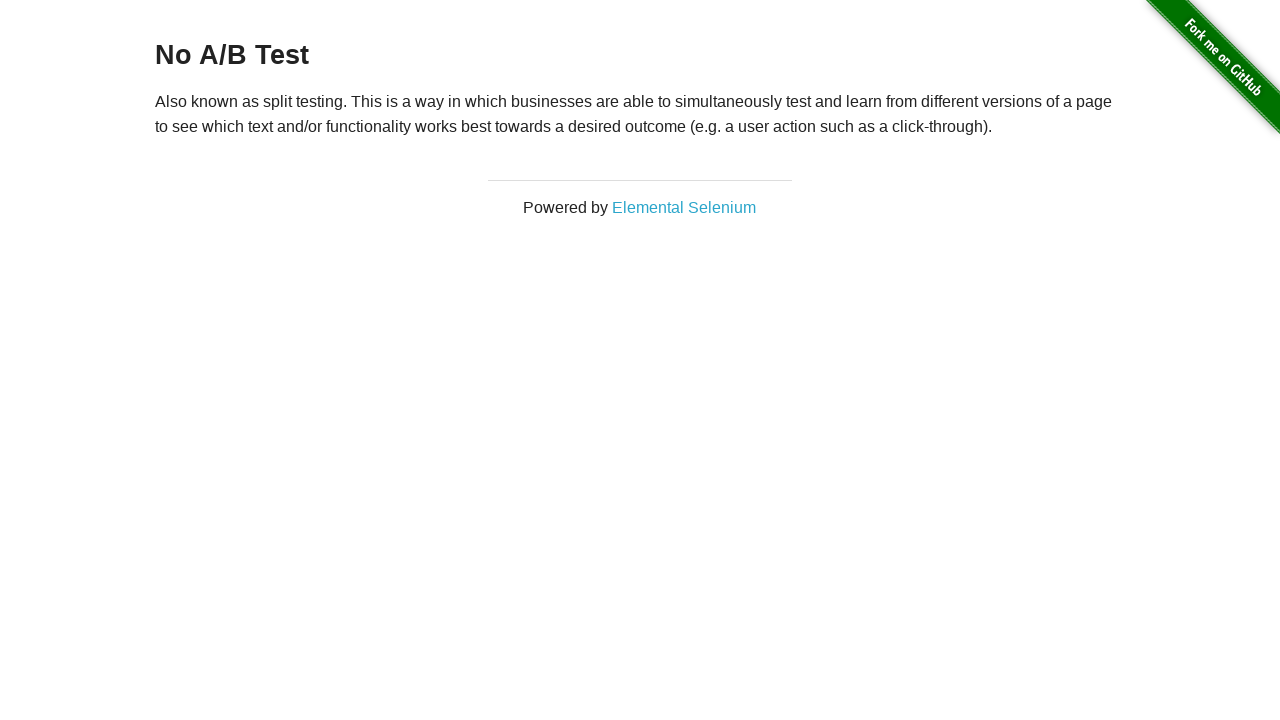

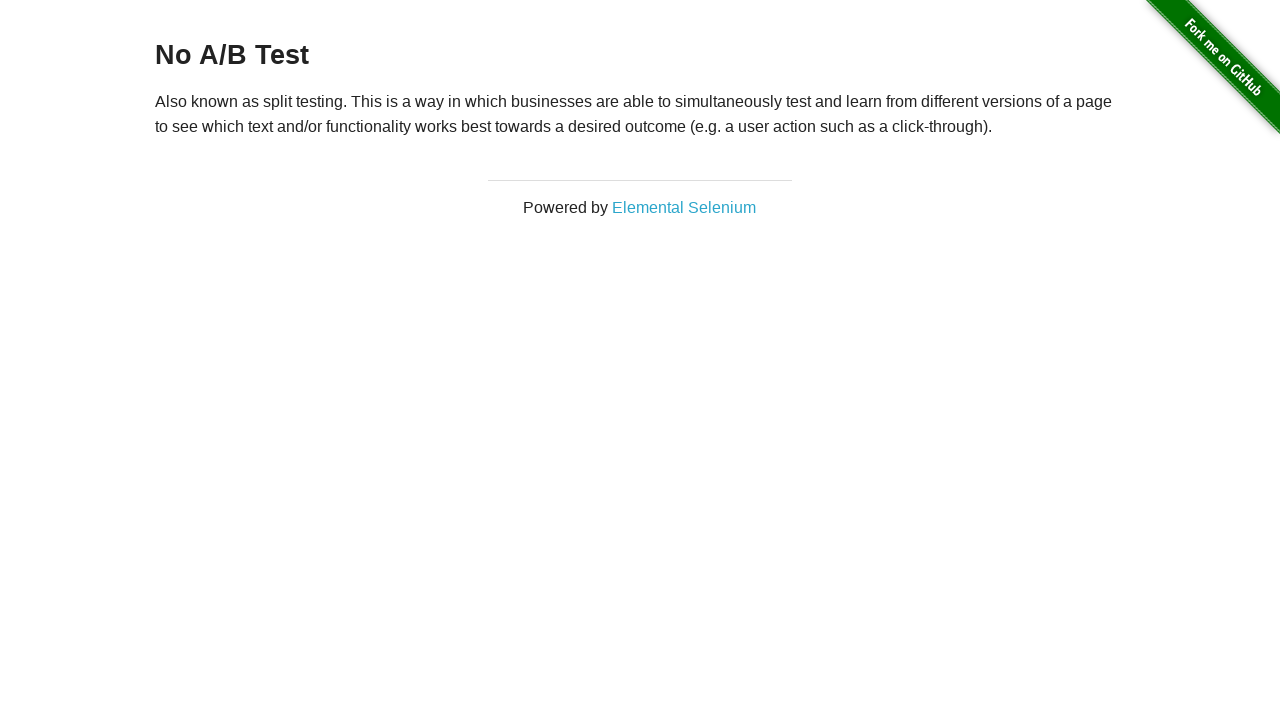